Tests that the Playwright homepage has the correct title, verifies the "Get started" link has the correct href attribute, clicks the link, and confirms navigation to the intro page.

Starting URL: https://playwright.dev/

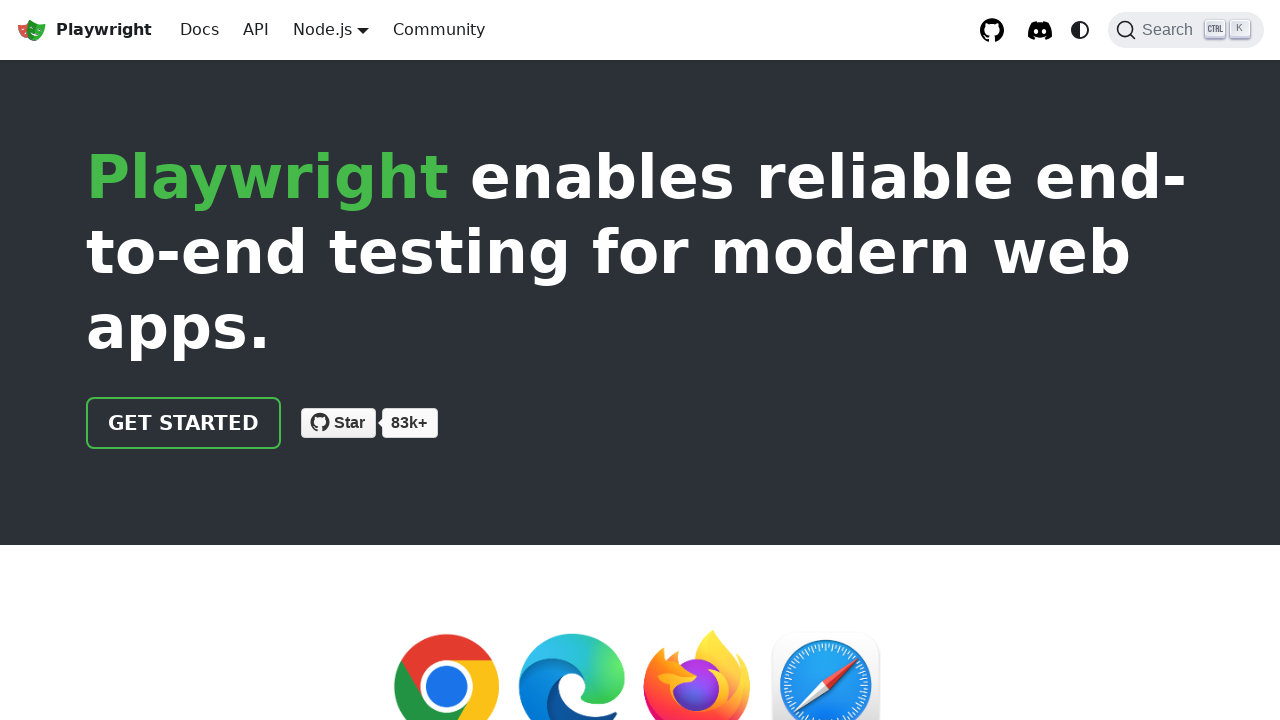

Verified page title contains 'Playwright'
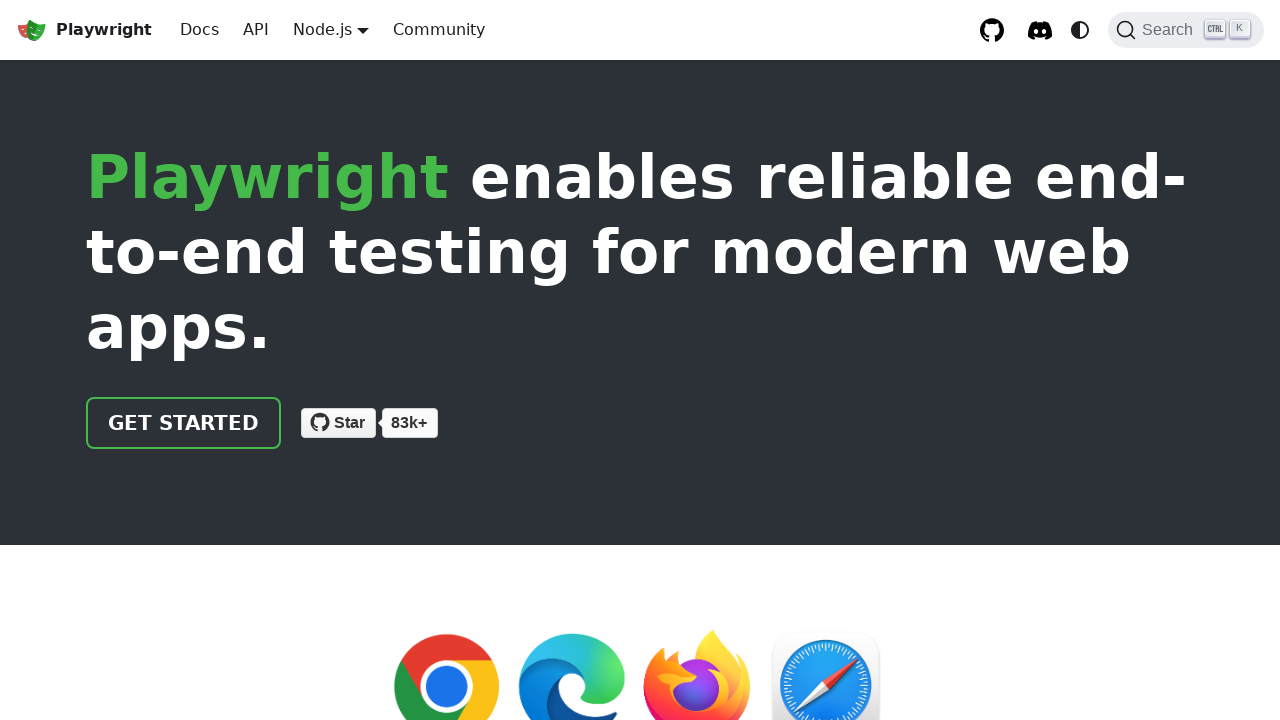

Located 'Get started' link
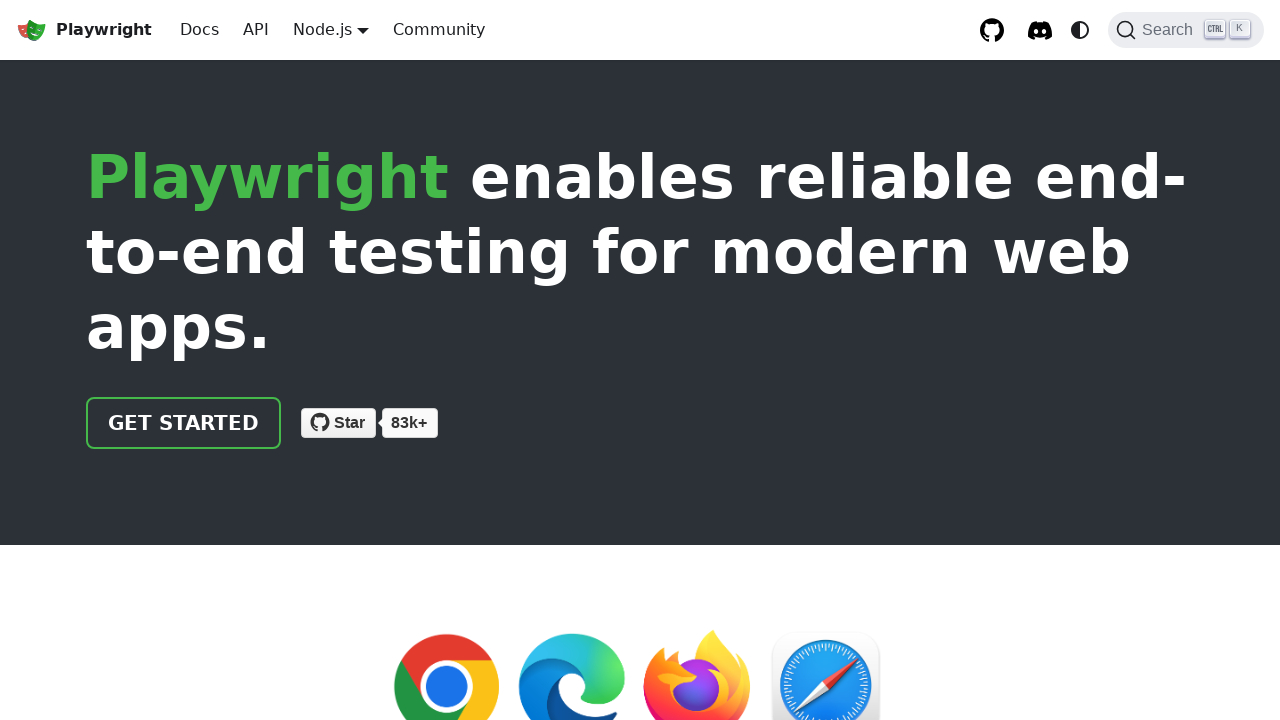

Verified 'Get started' link has href='/docs/intro'
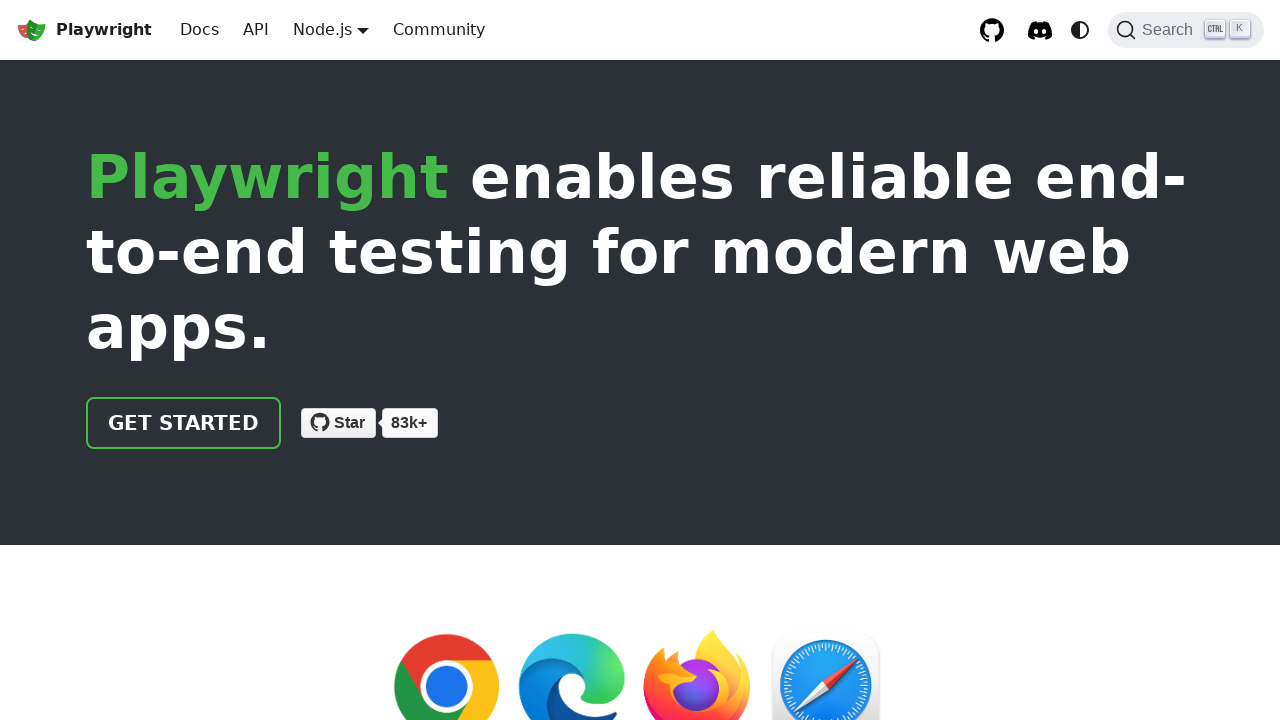

Clicked 'Get started' link at (184, 423) on internal:role=link[name="Get started"i]
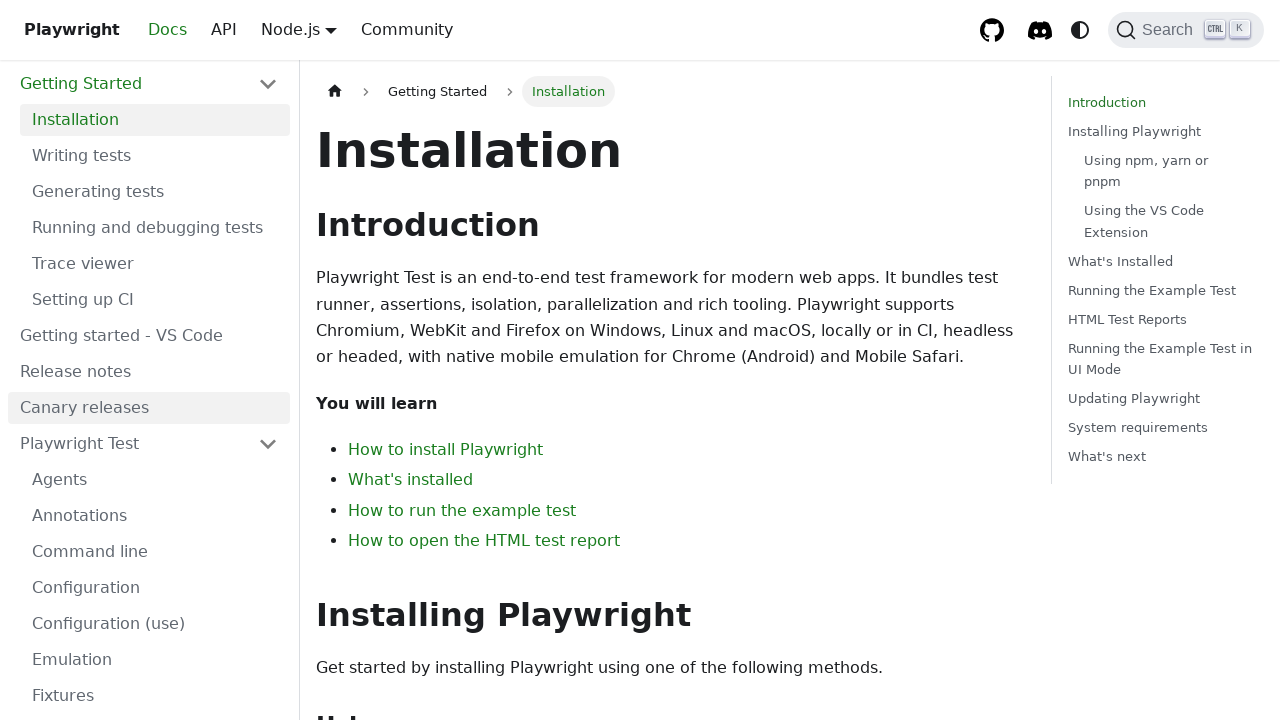

Verified navigation to intro page (URL contains 'intro')
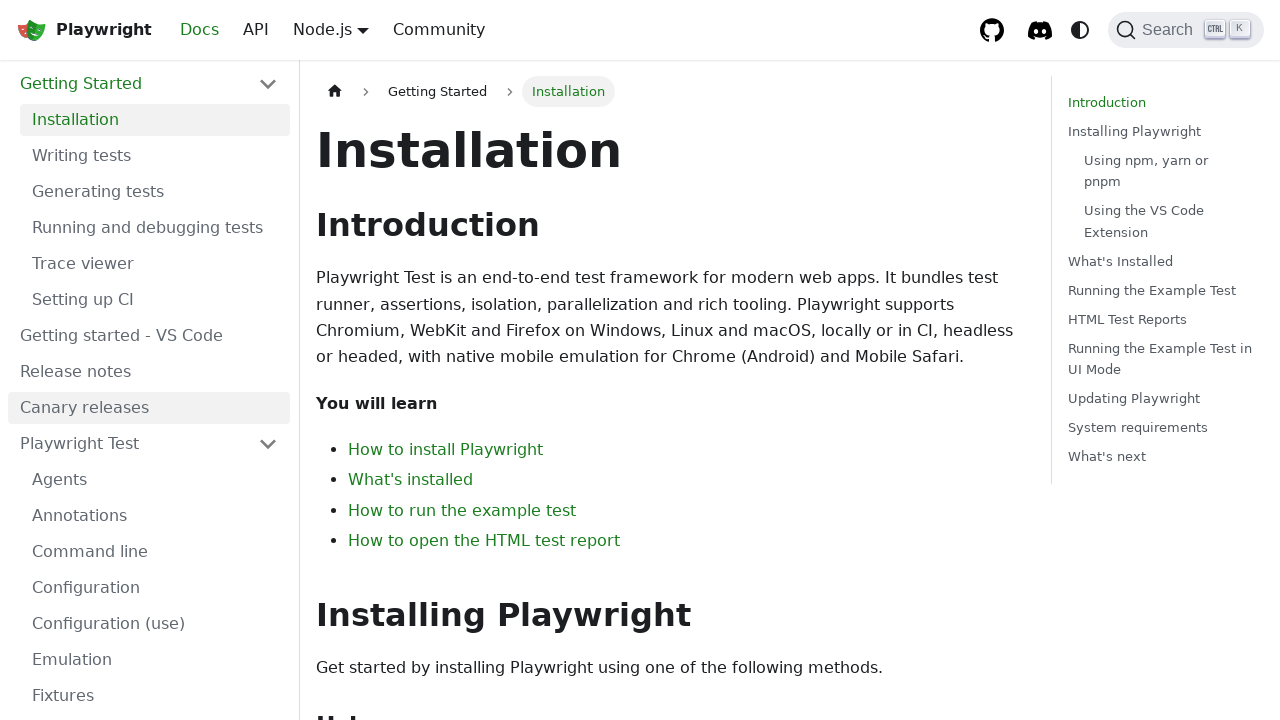

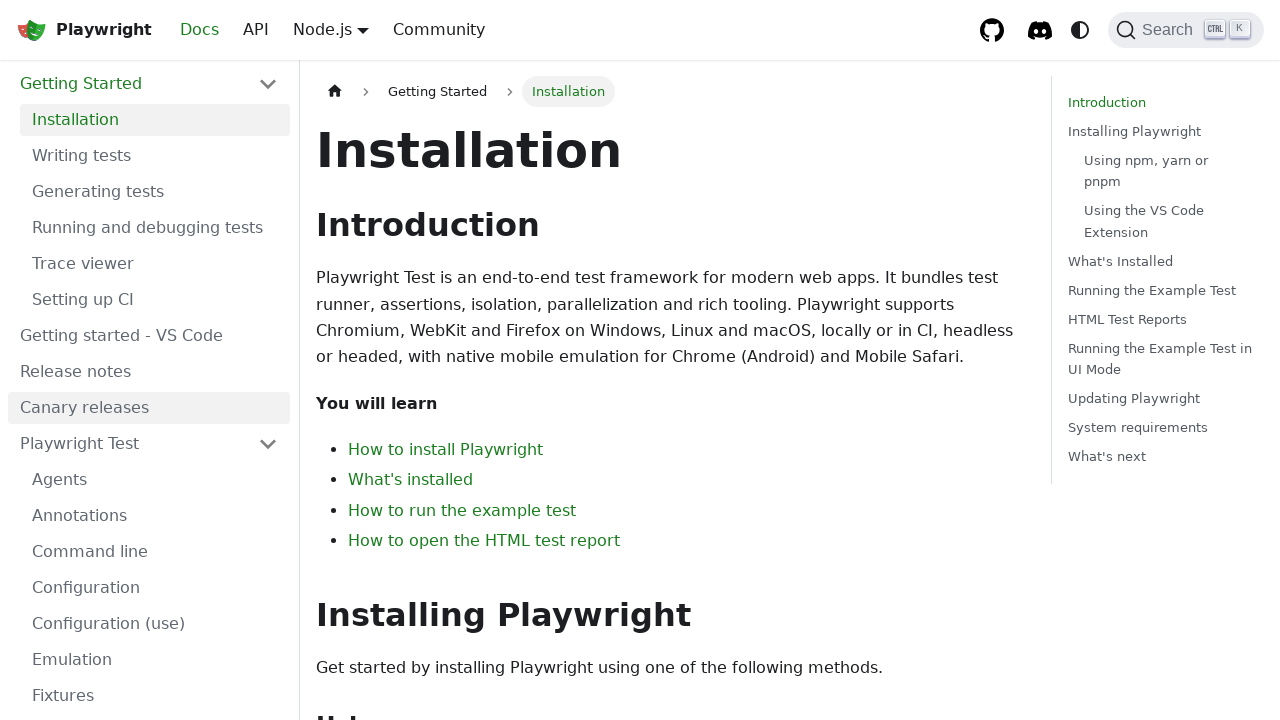